Tests GitHub user search functionality by entering a username in the search bar, submitting the search, and verifying the search result contains the expected name

Starting URL: https://gh-users-search.netlify.app/

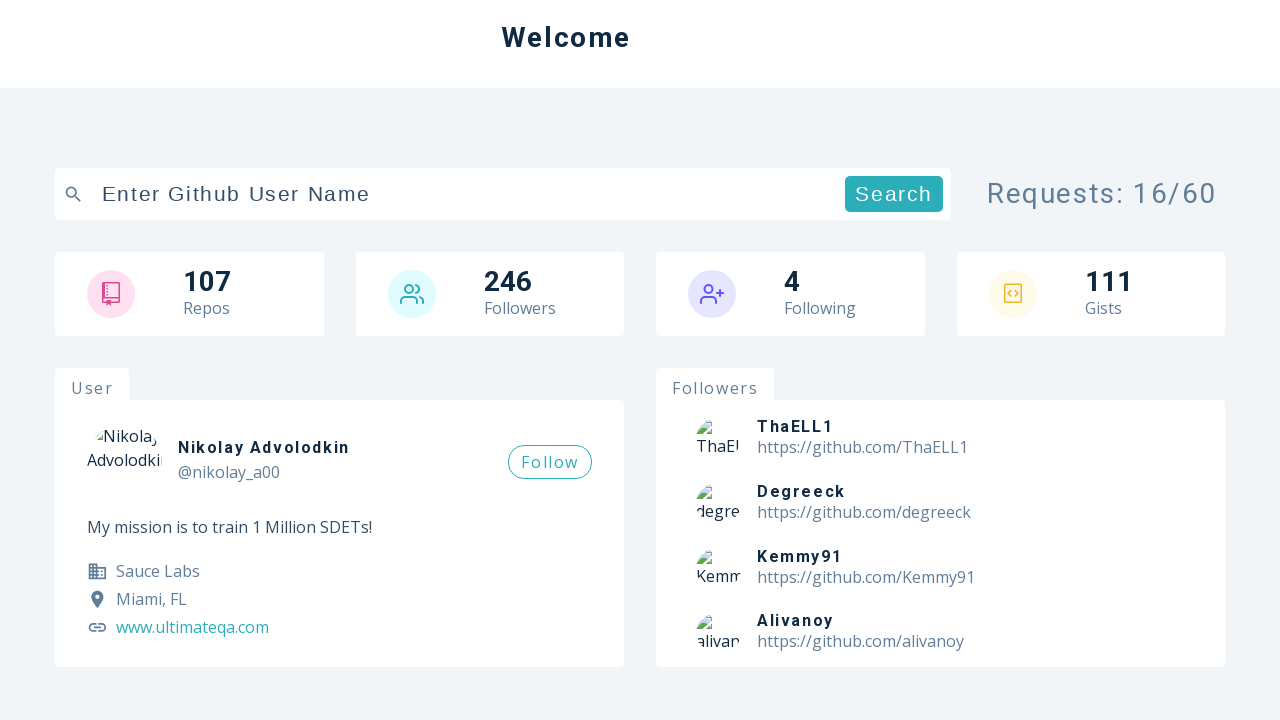

Filled search bar with username 'Bond' on [data-testid='search-bar']
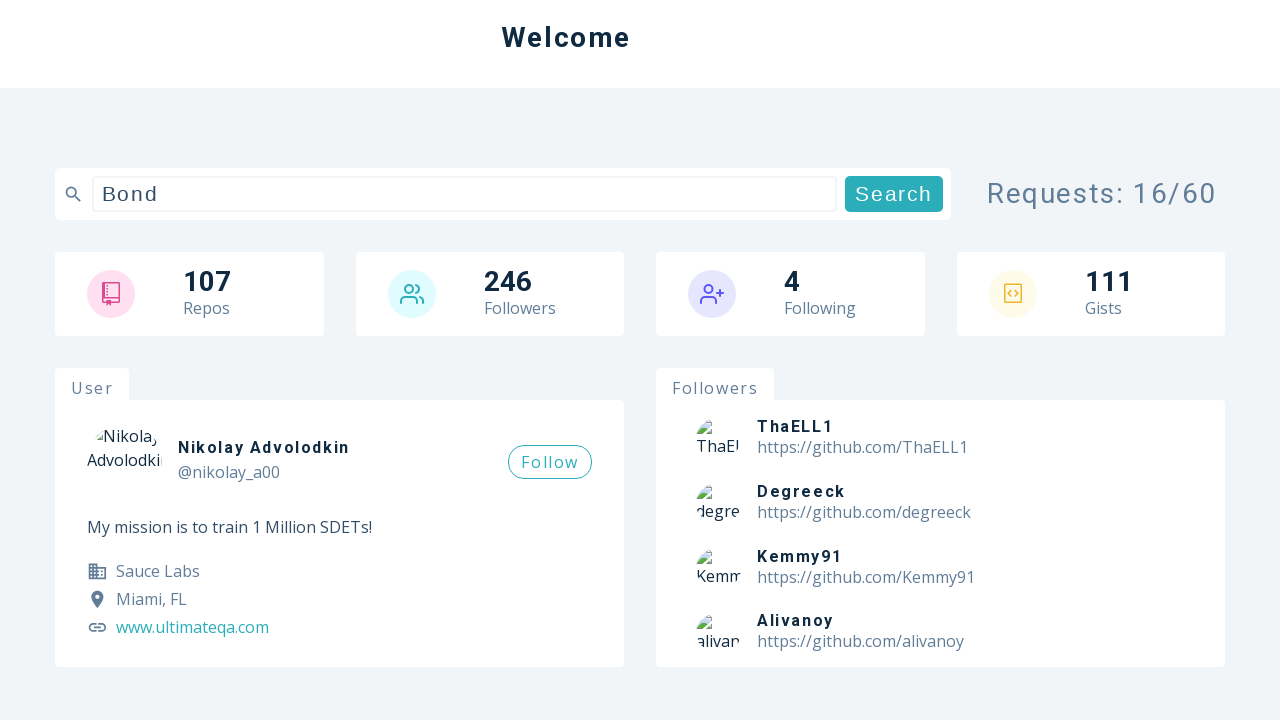

Clicked submit button to search for 'Bond' at (894, 194) on [type='submit']
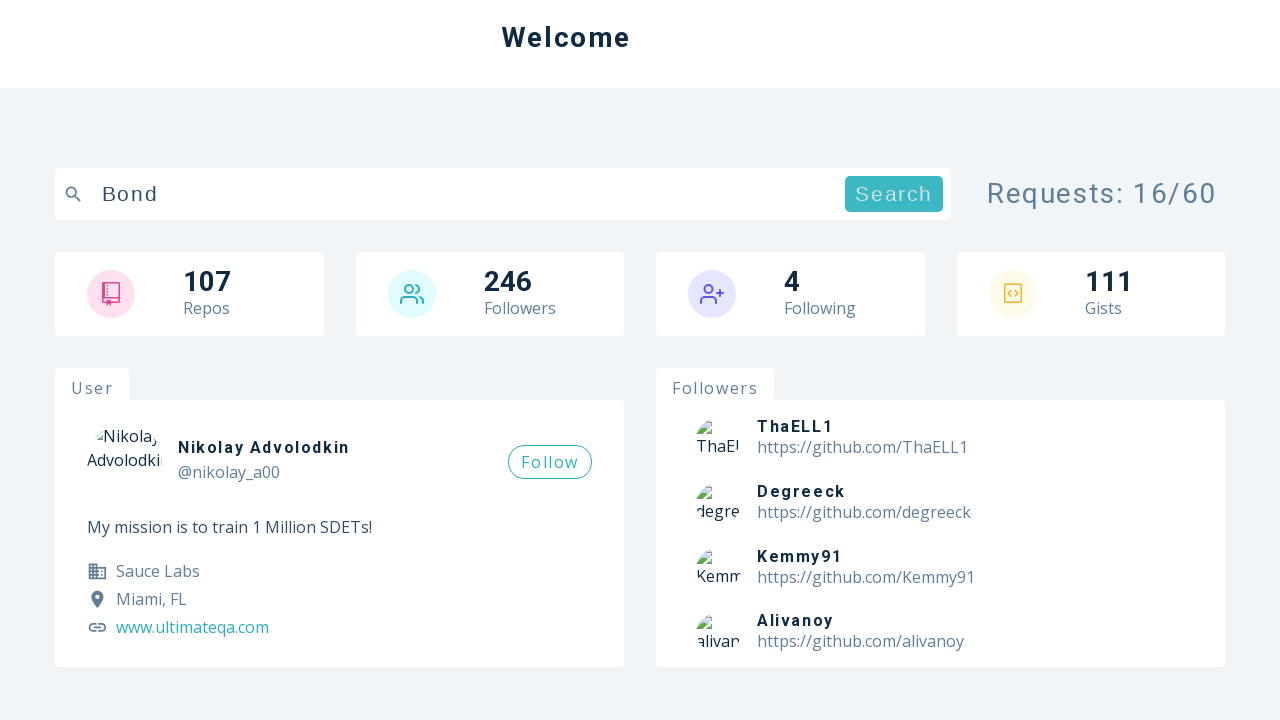

Search results loaded and first result header is visible
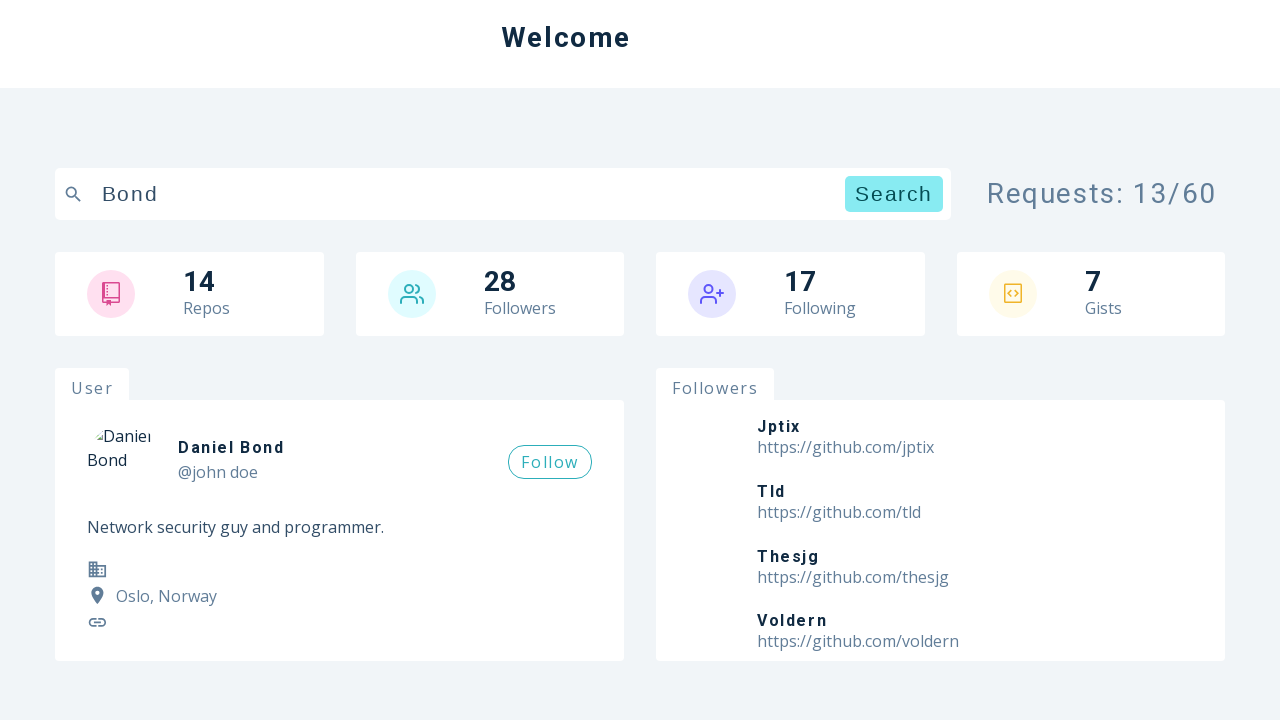

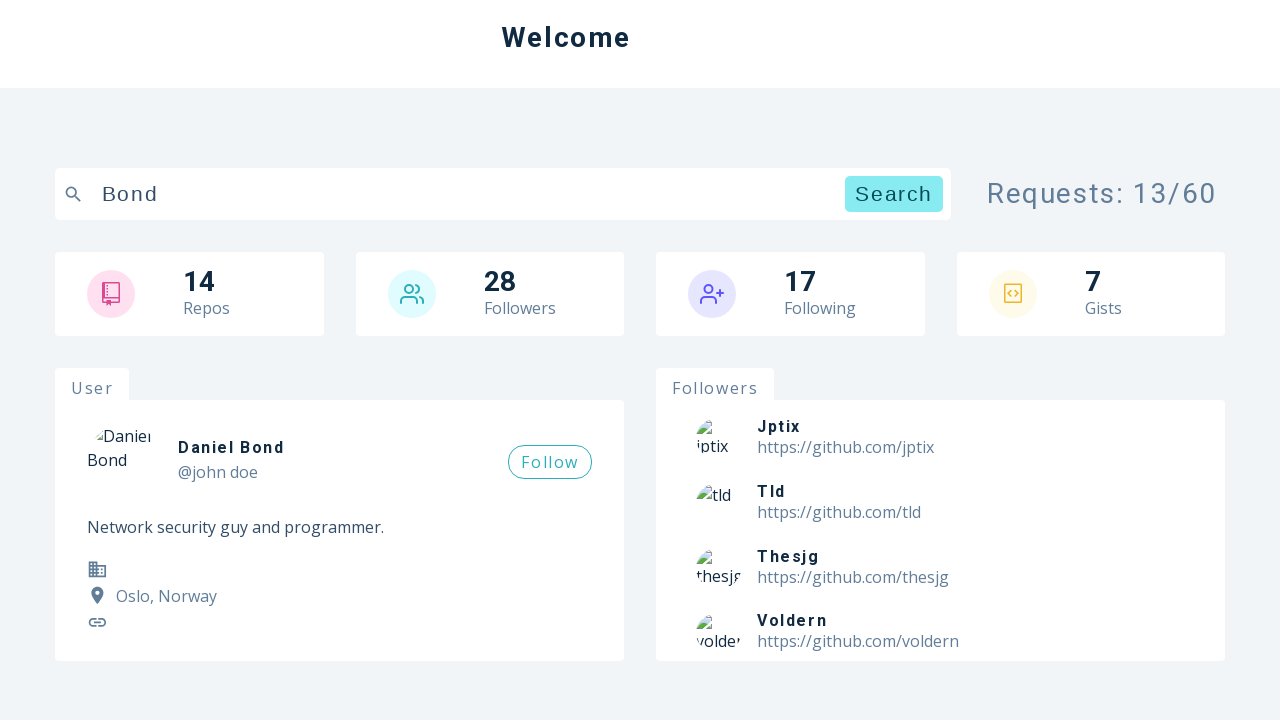